Tests that the todo counter displays the current number of items correctly

Starting URL: https://demo.playwright.dev/todomvc

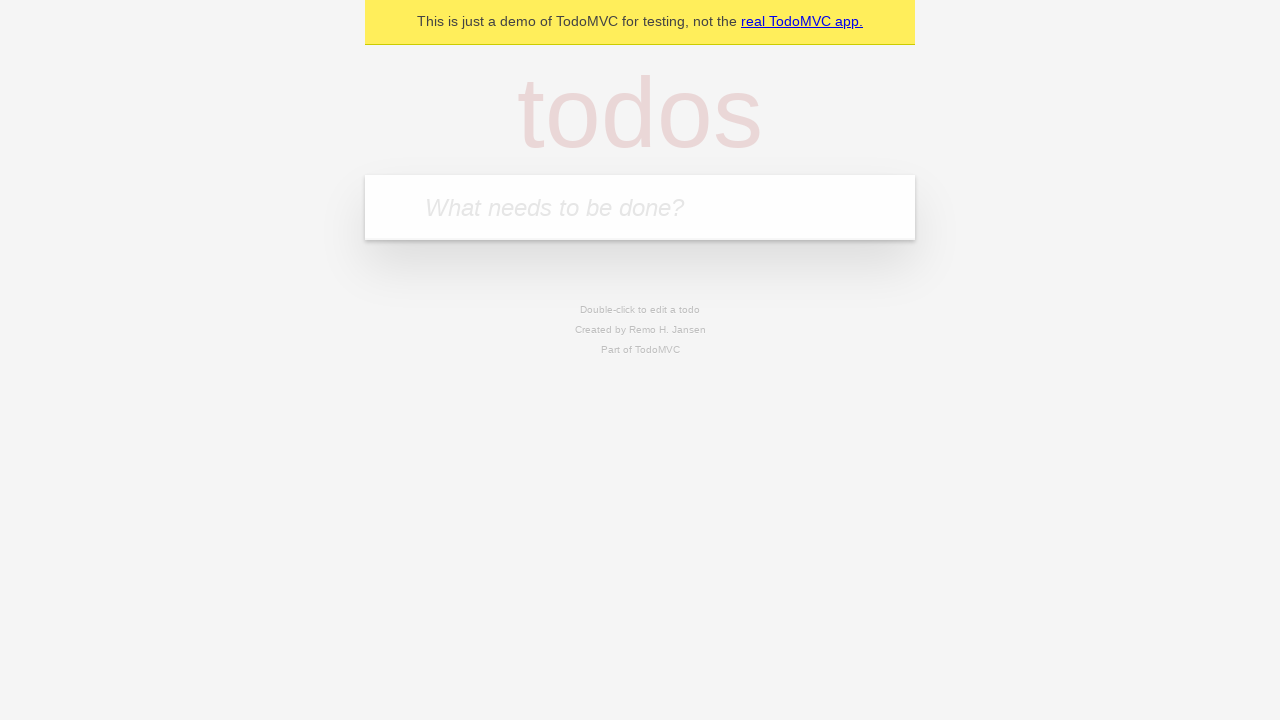

Filled todo input field with 'buy some cheese' on internal:attr=[placeholder="What needs to be done?"i]
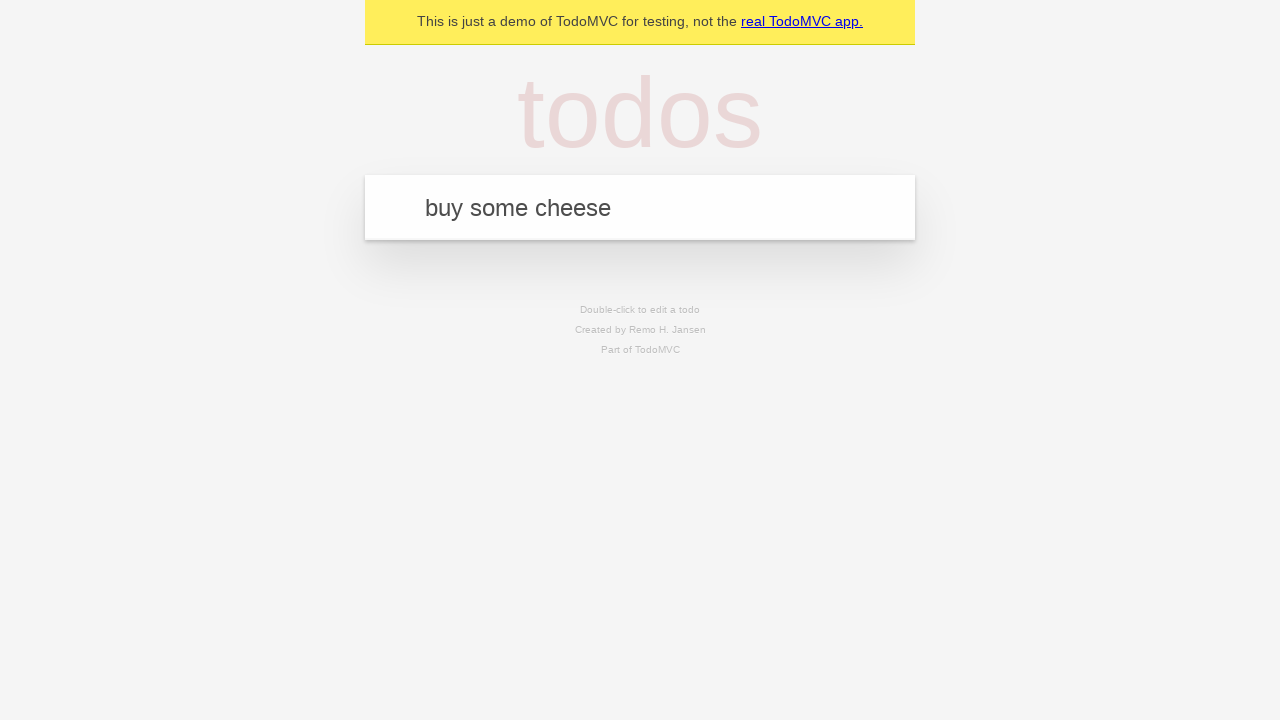

Pressed Enter to add first todo item on internal:attr=[placeholder="What needs to be done?"i]
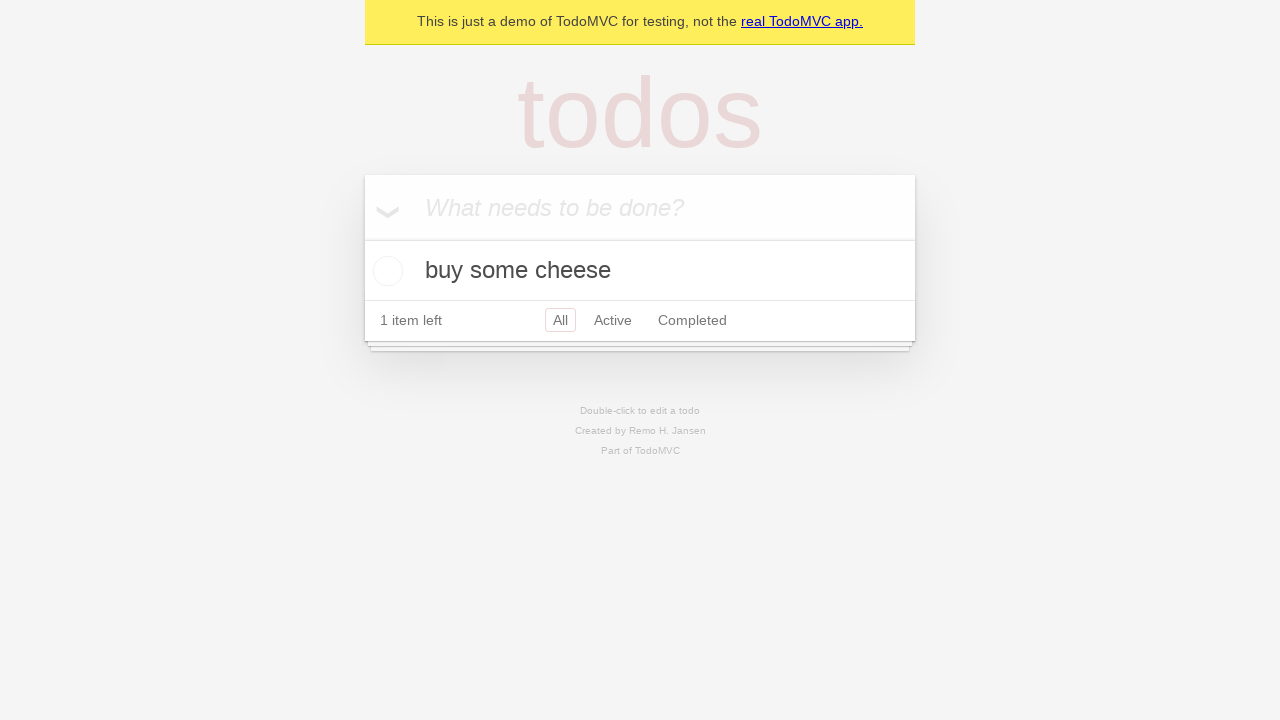

Todo counter element loaded and displays count
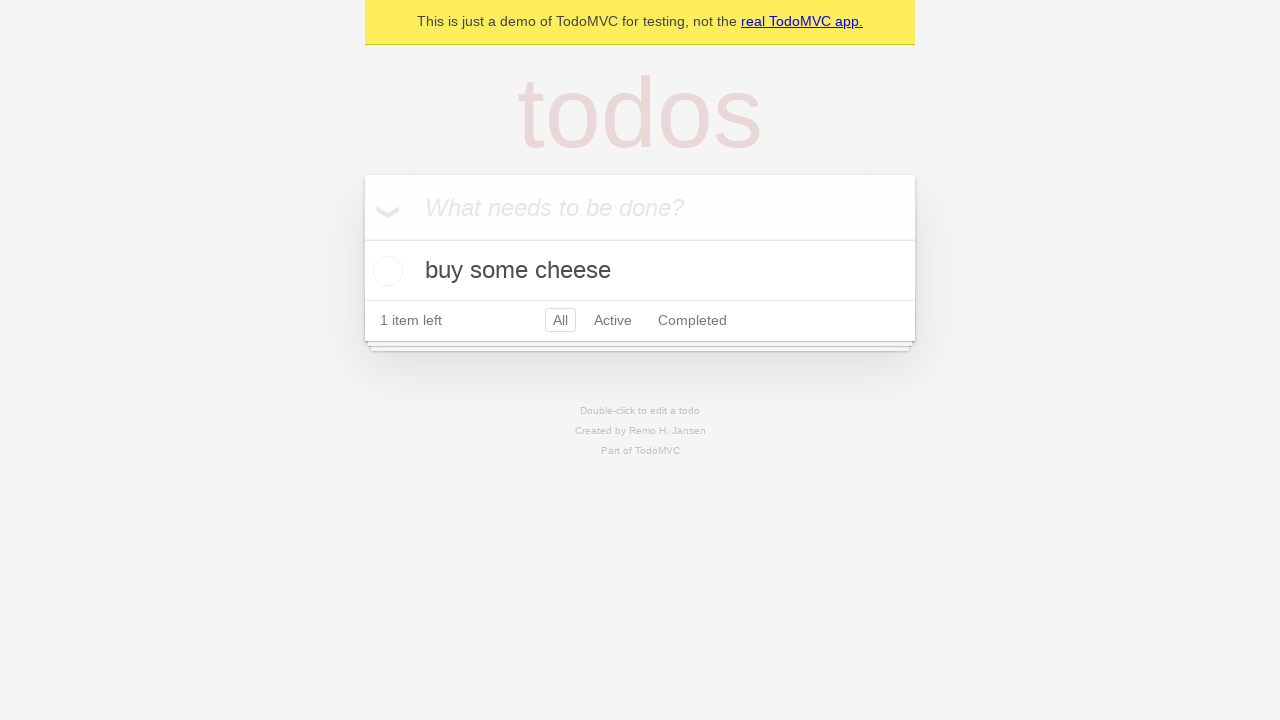

Filled todo input field with 'feed the cat' on internal:attr=[placeholder="What needs to be done?"i]
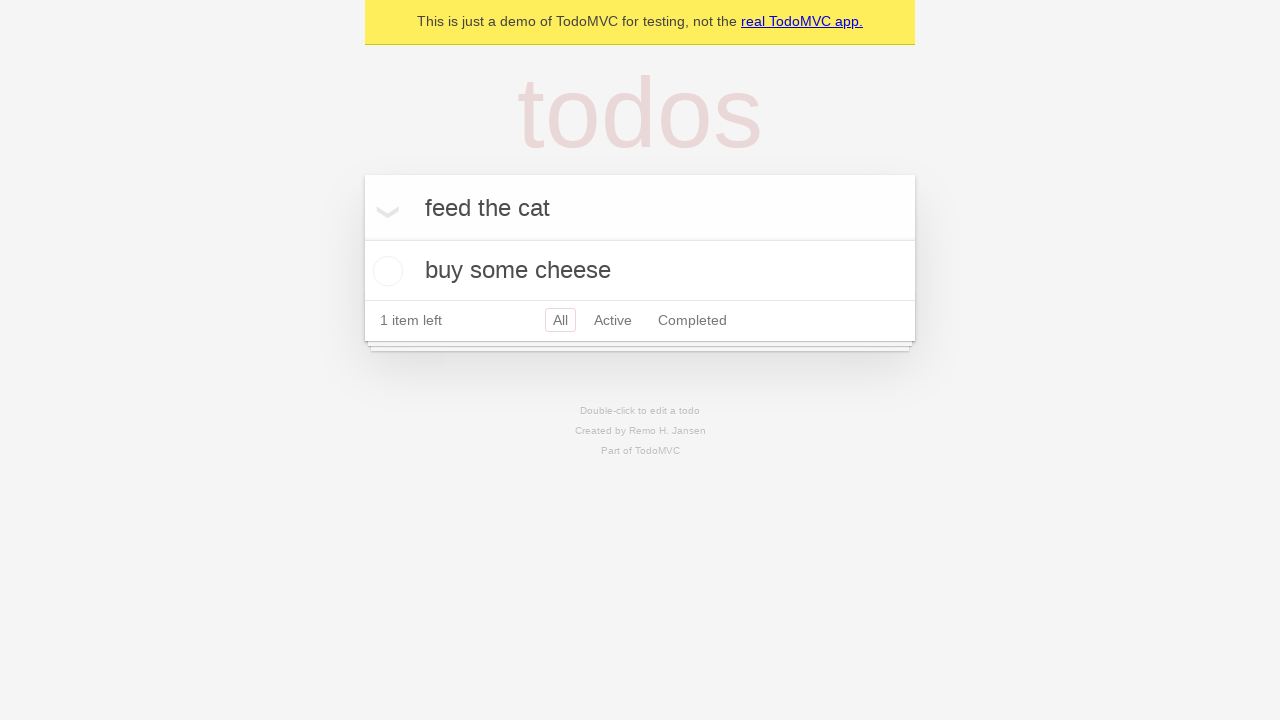

Pressed Enter to add second todo item on internal:attr=[placeholder="What needs to be done?"i]
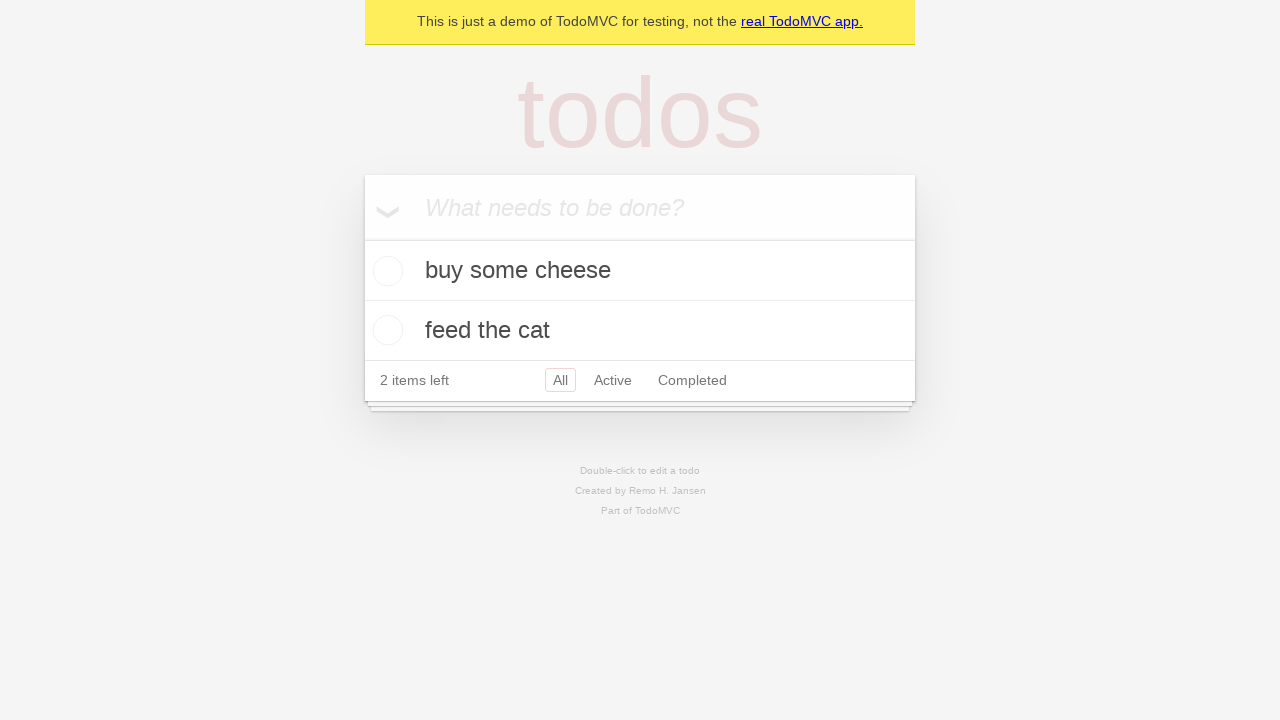

Todo counter now displays 2 items
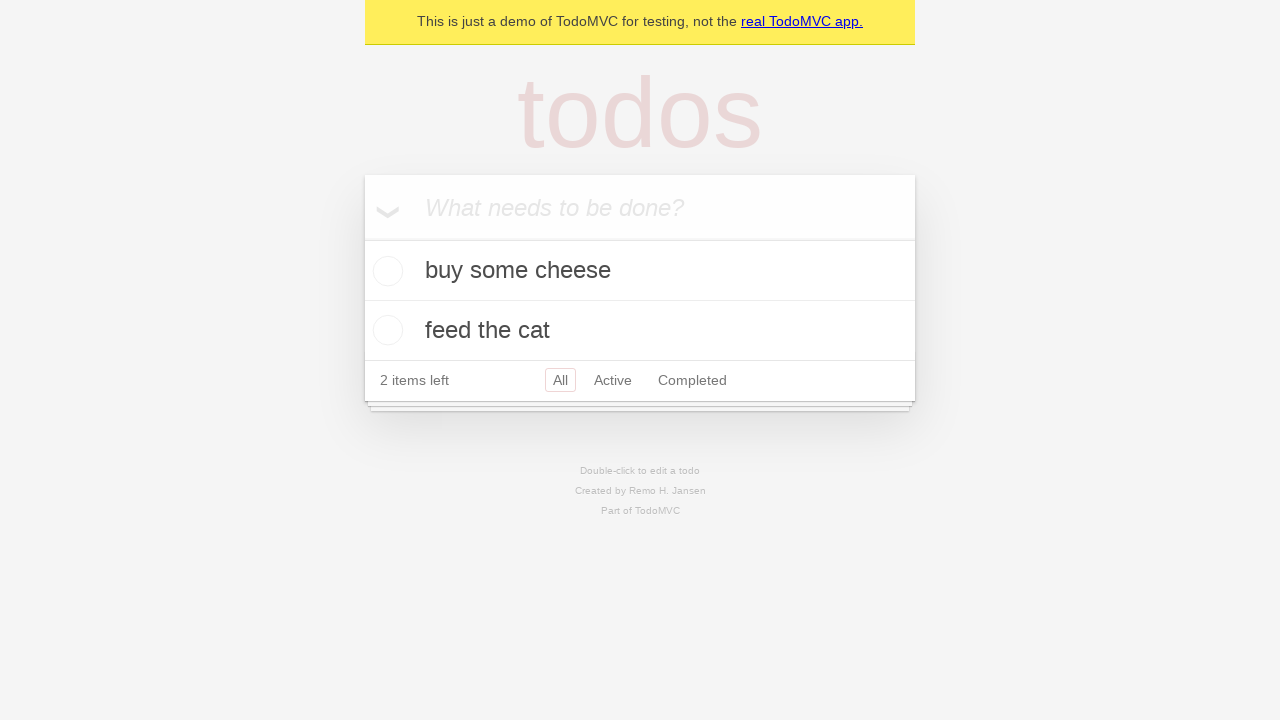

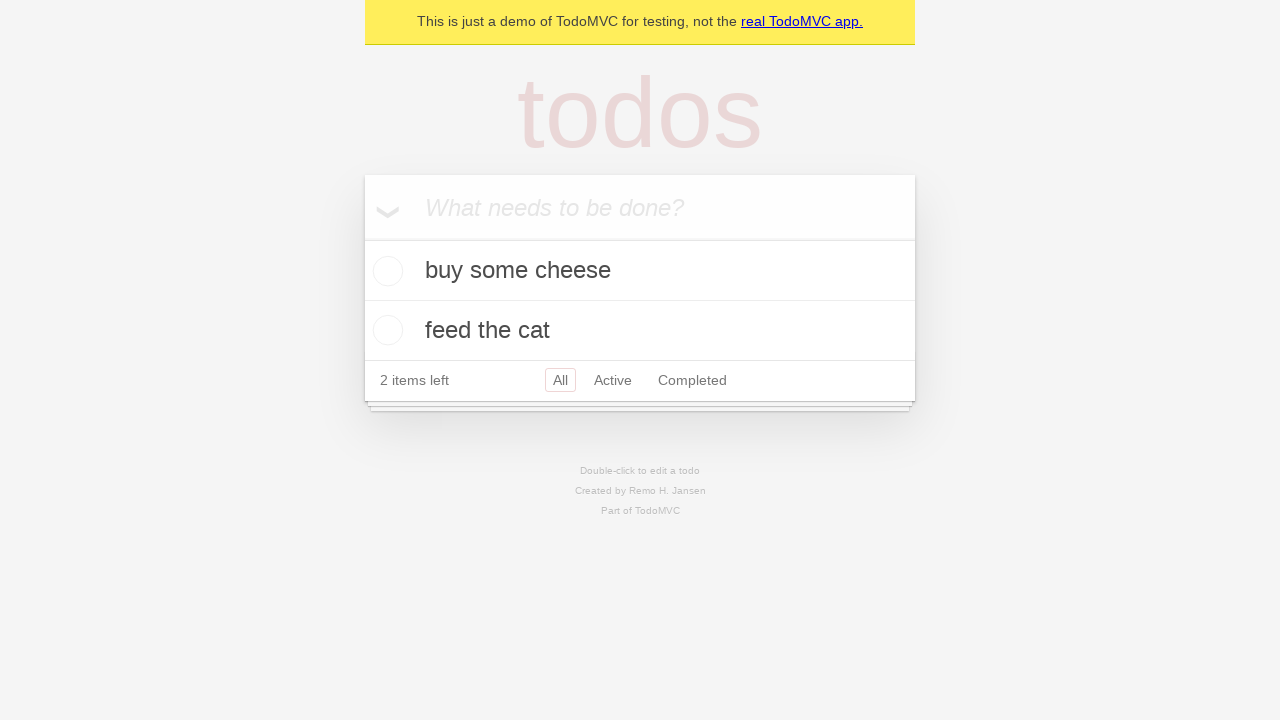